Tests multi-select dropdown list functionality by selecting multiple options from a car dropdown, verifying the selections, and then deselecting all options.

Starting URL: http://omayo.blogspot.com/

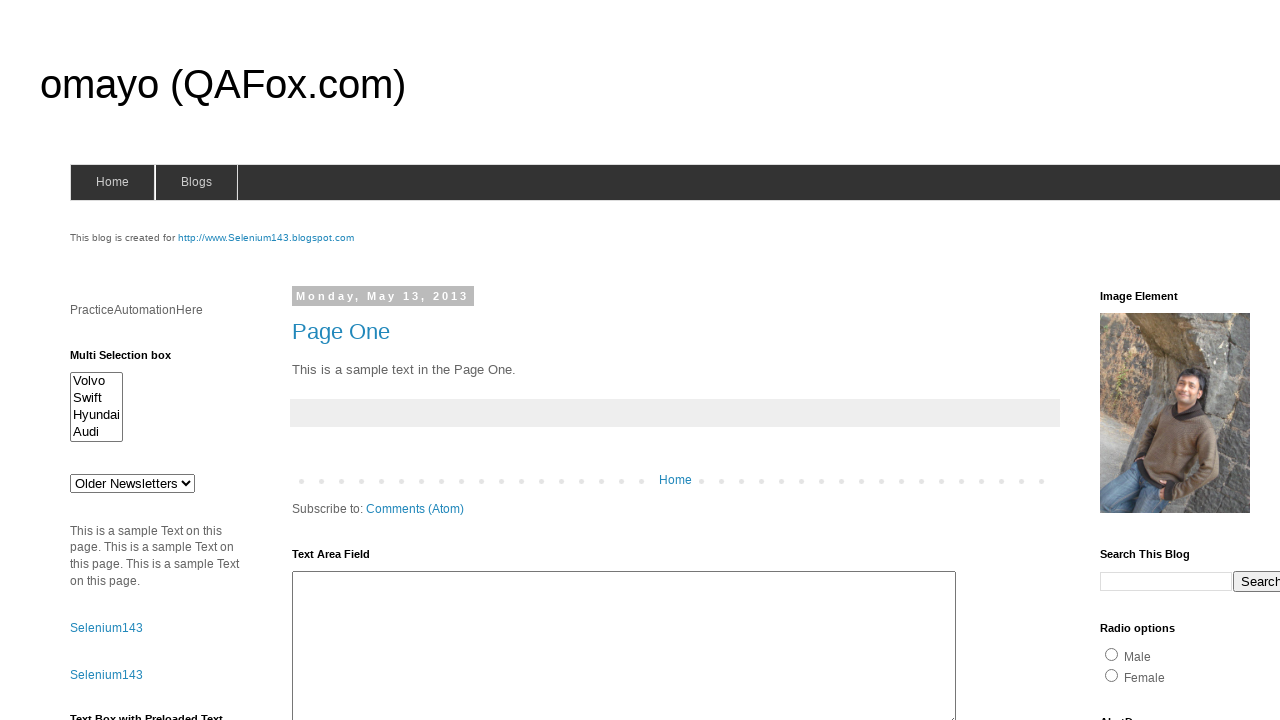

Multi-select dropdown element is now visible
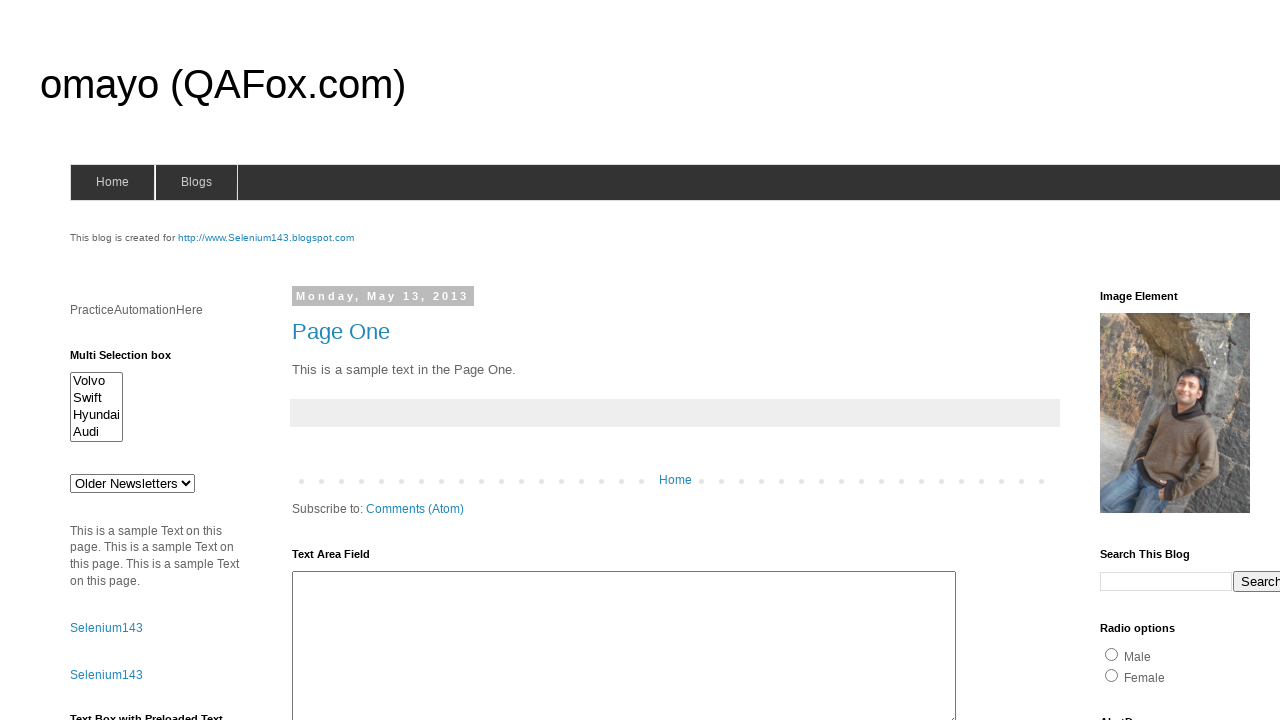

Located the multi-select dropdown element
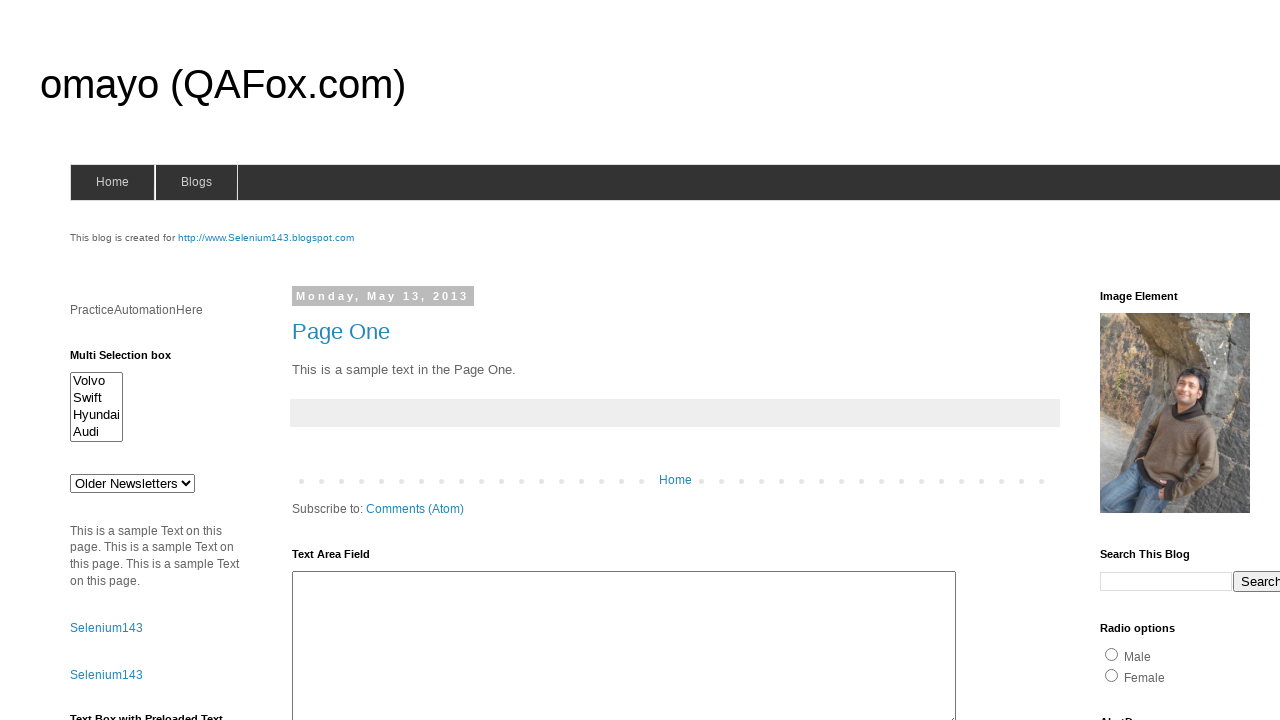

Retrieved all option elements from the dropdown
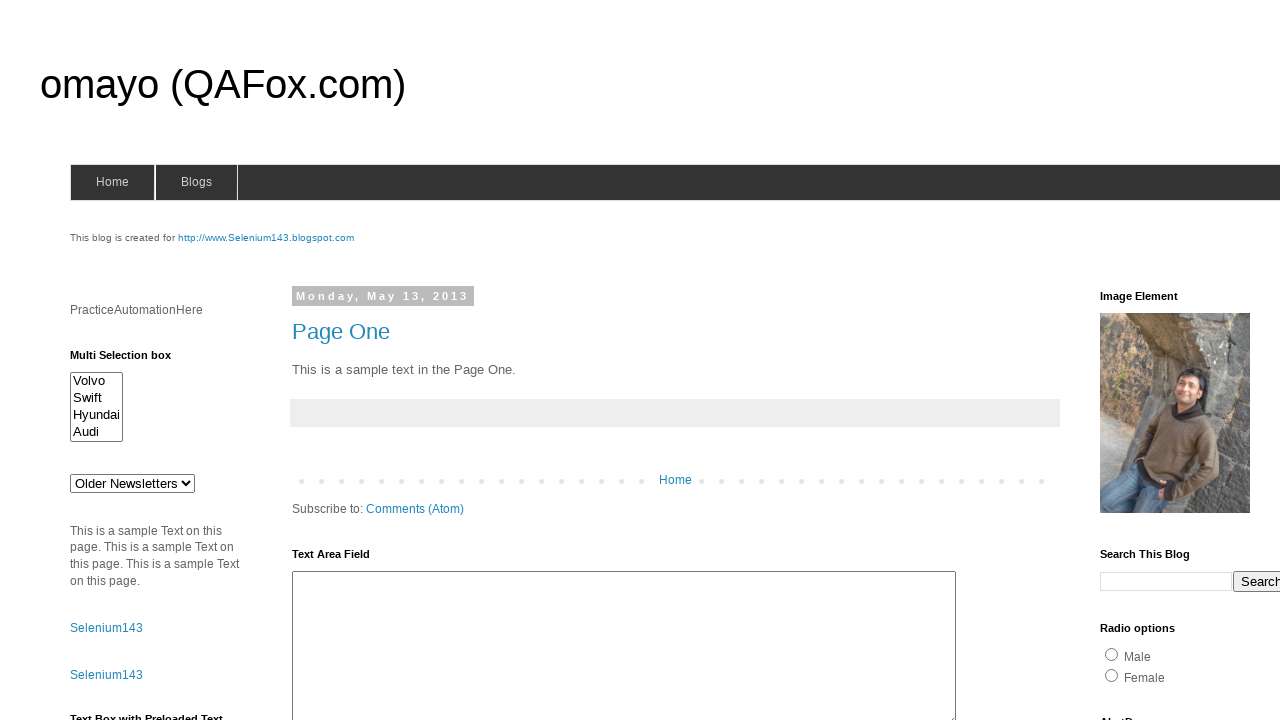

Selected first option (index 0) from the dropdown on #multiselect1
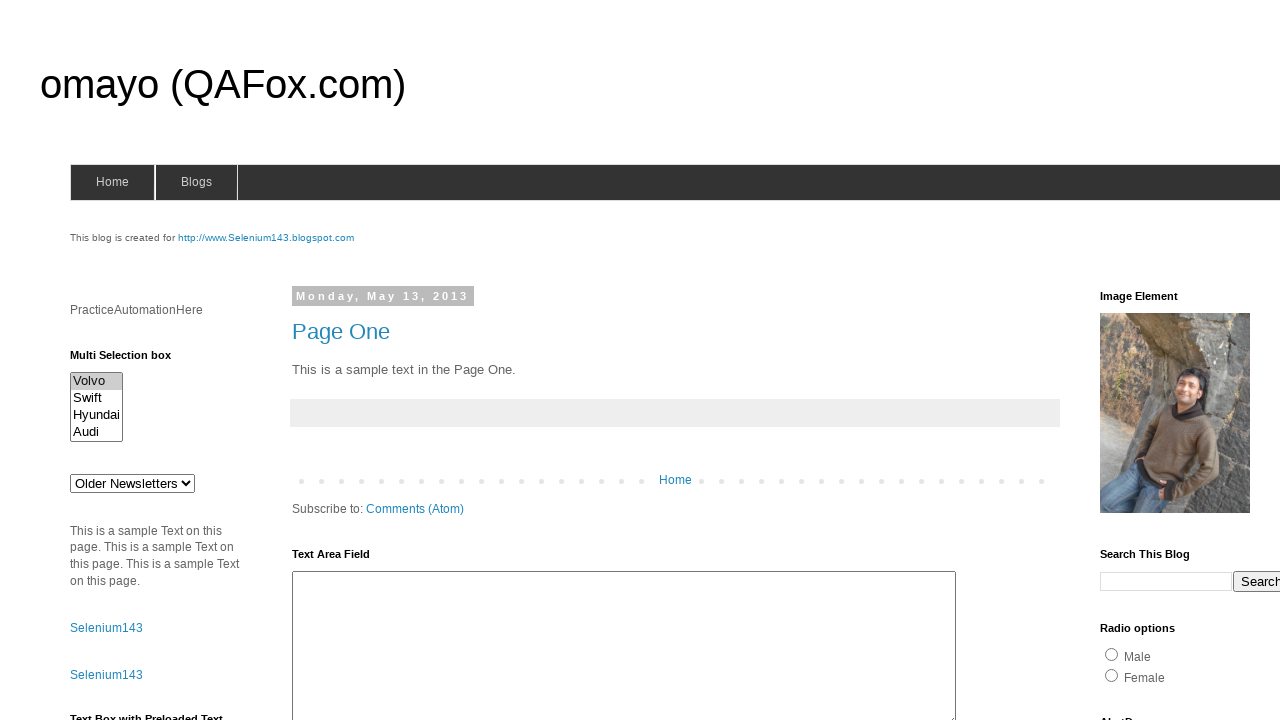

Pressed and held Control key for multi-select
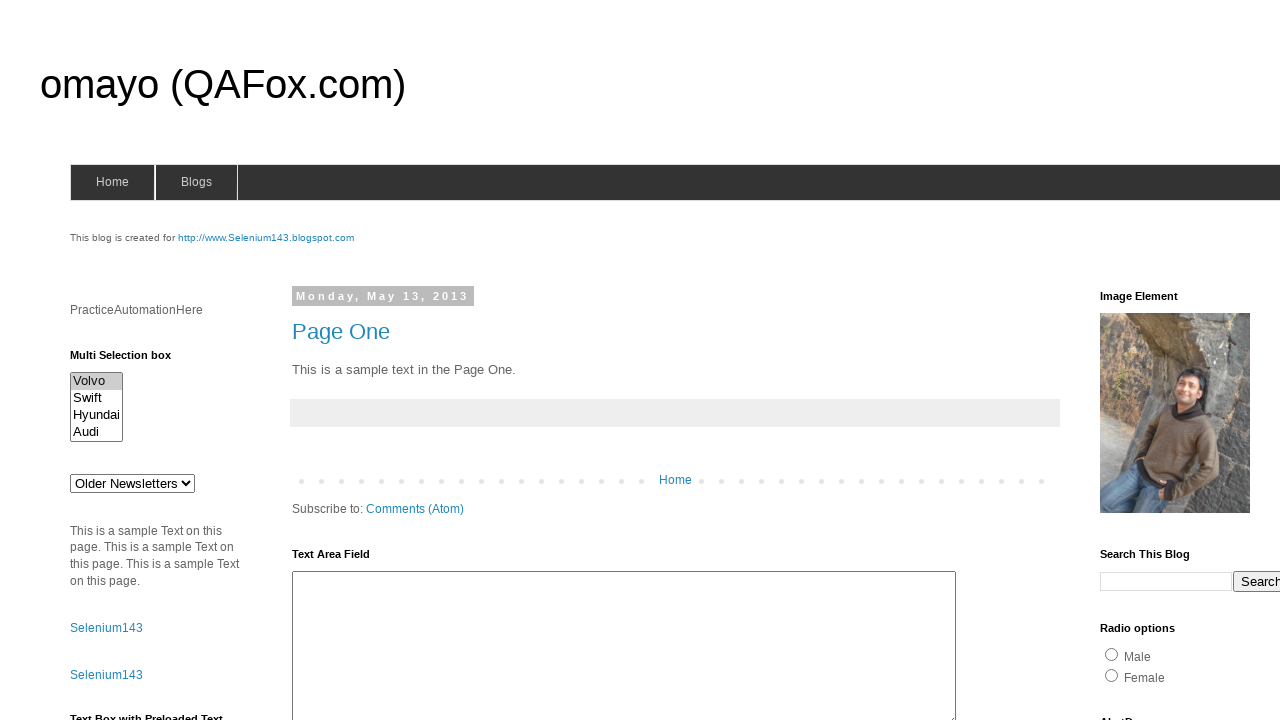

Selected third option (index 2) while holding Control on #multiselect1
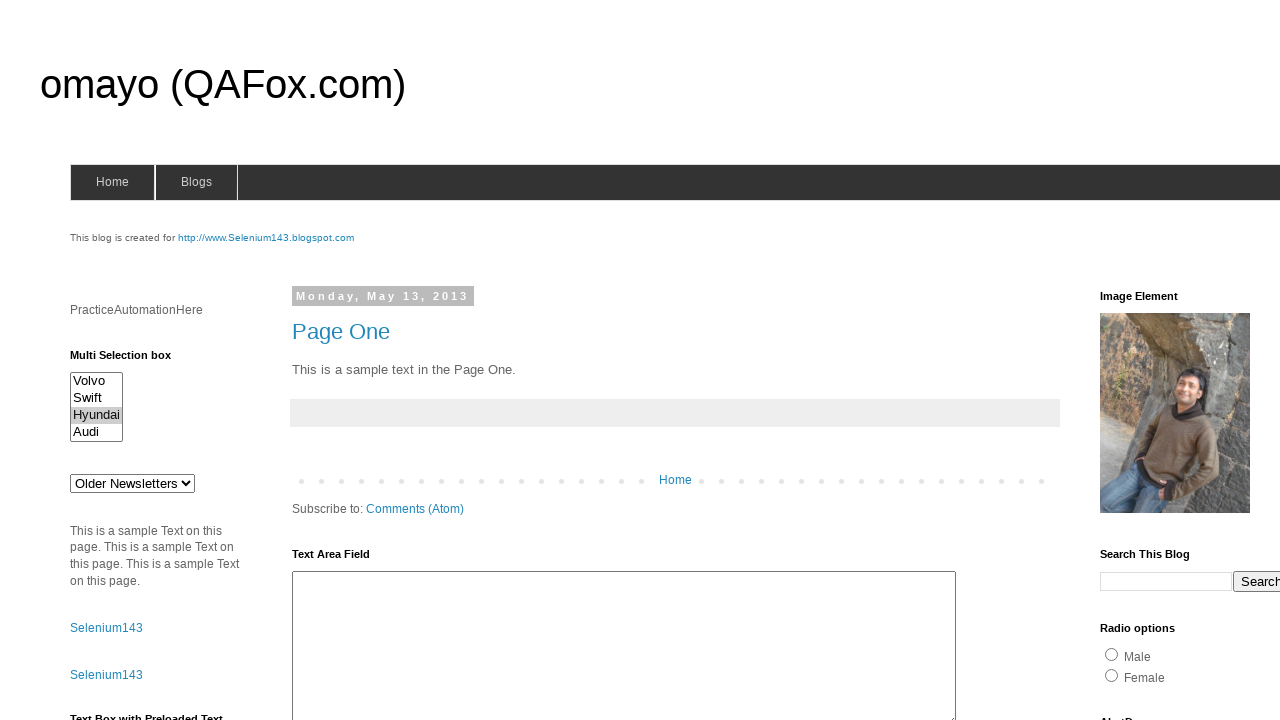

Selected fourth option (index 3) while holding Control on #multiselect1
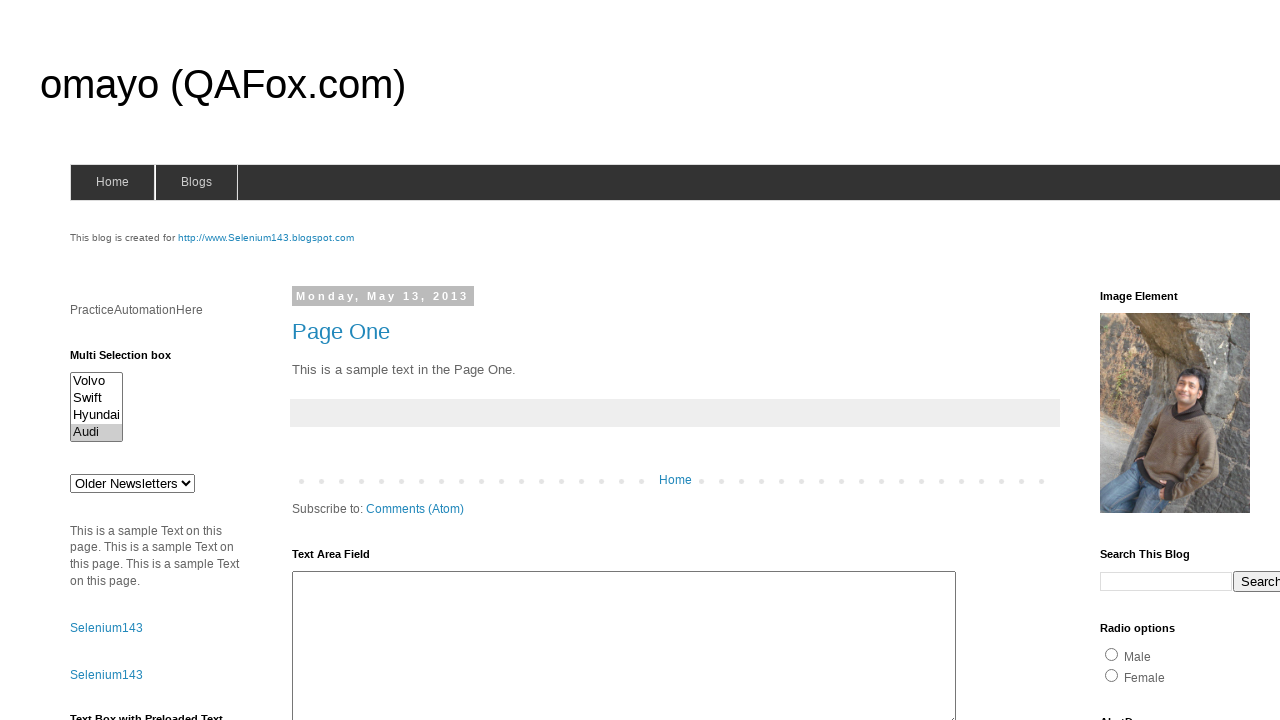

Released Control key after multi-select operations
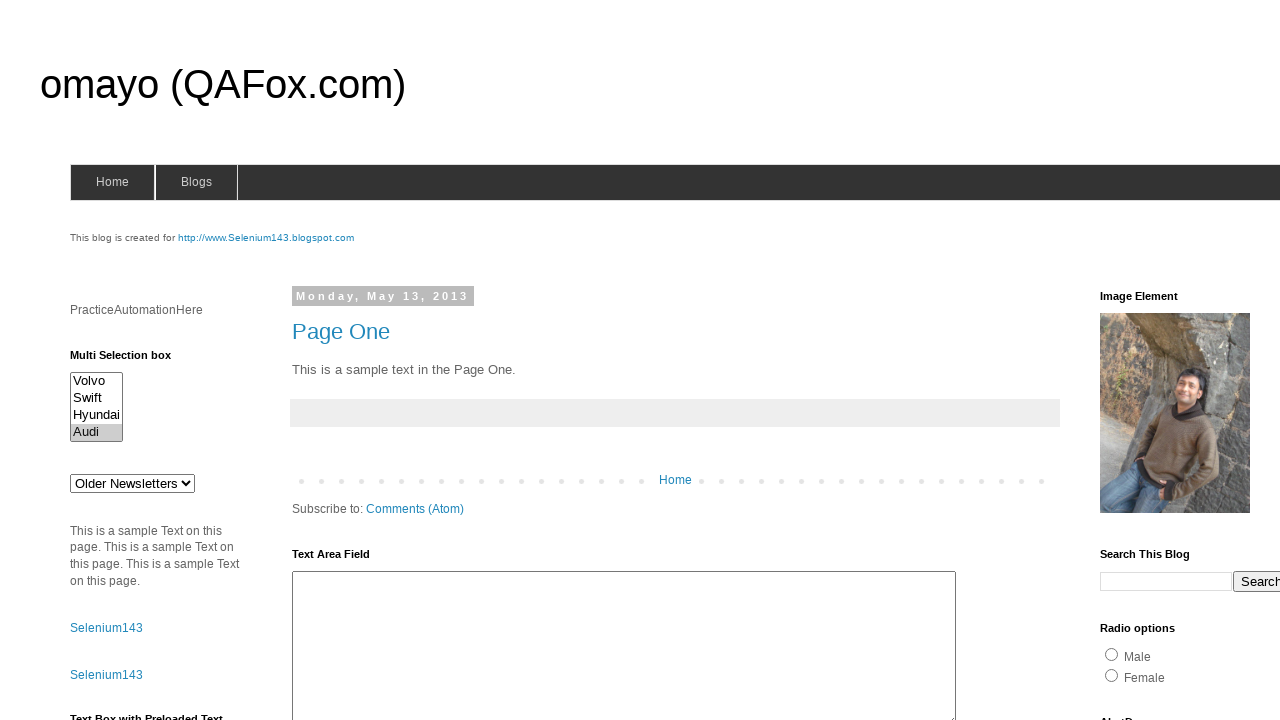

Deselected all options from the multi-select dropdown
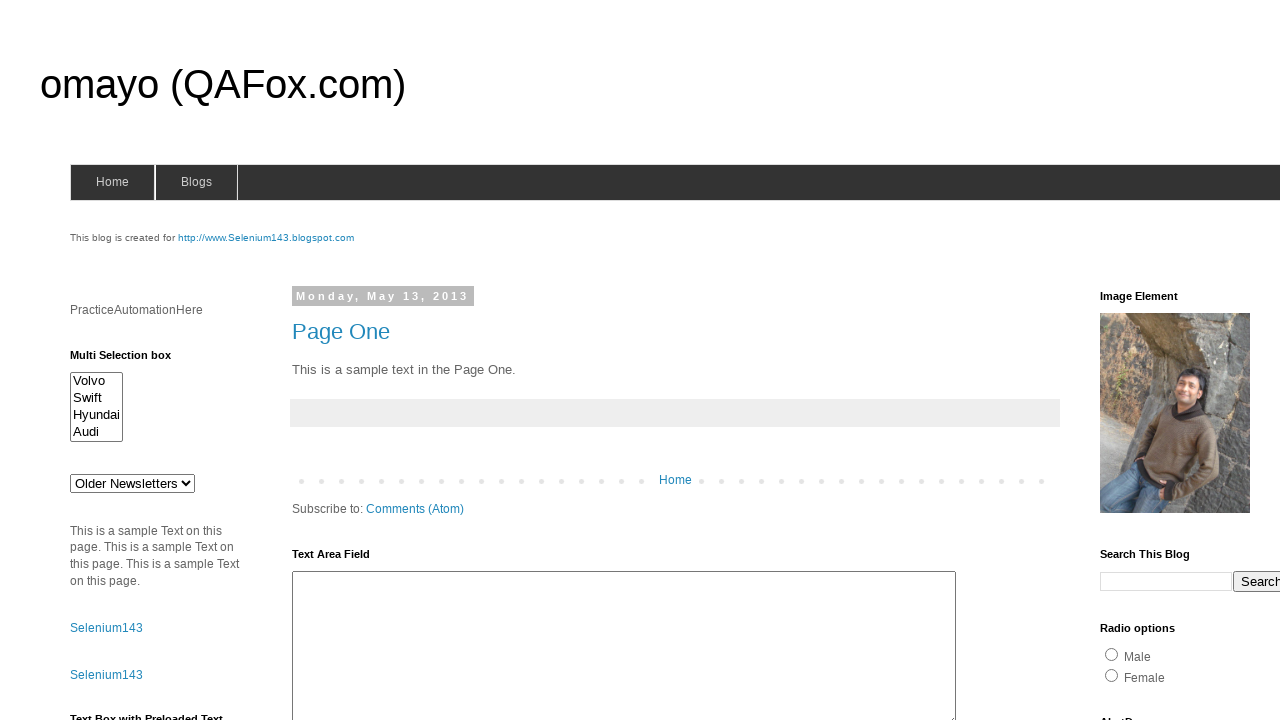

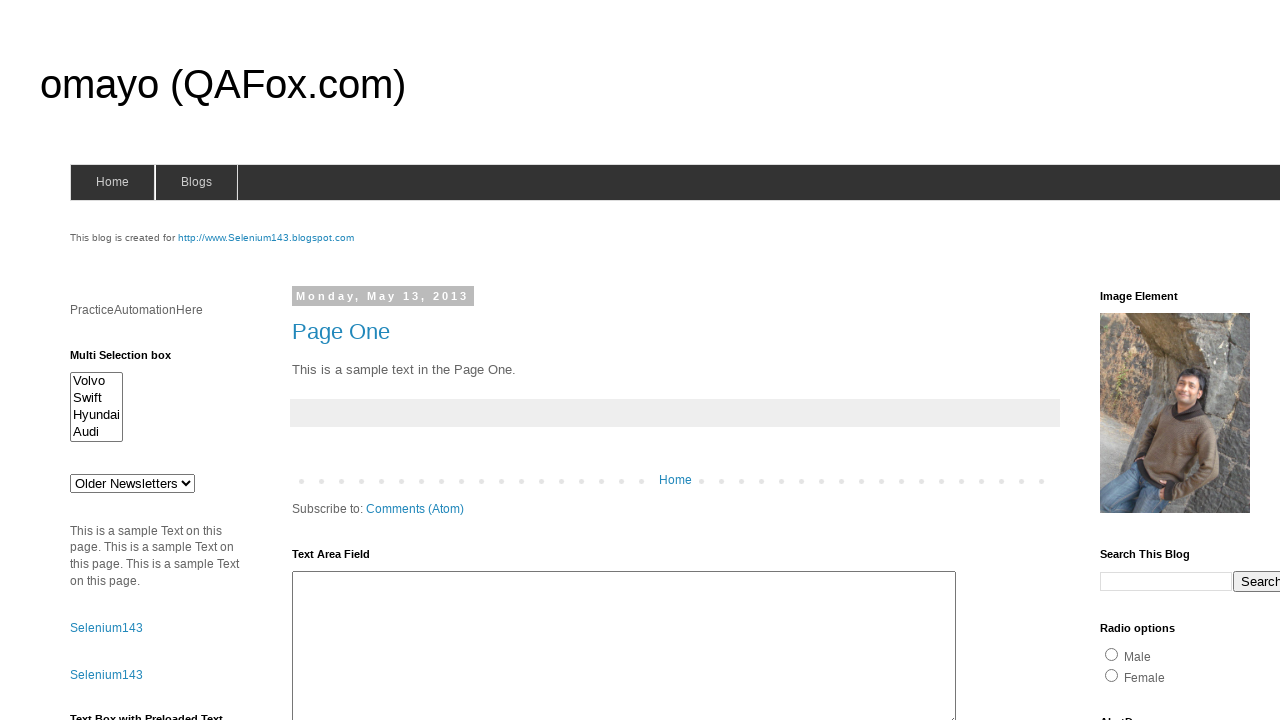